Tests multi-level menu navigation by hovering over menu items to reveal submenus and clicking on a nested item

Starting URL: https://demoqa.com/menu

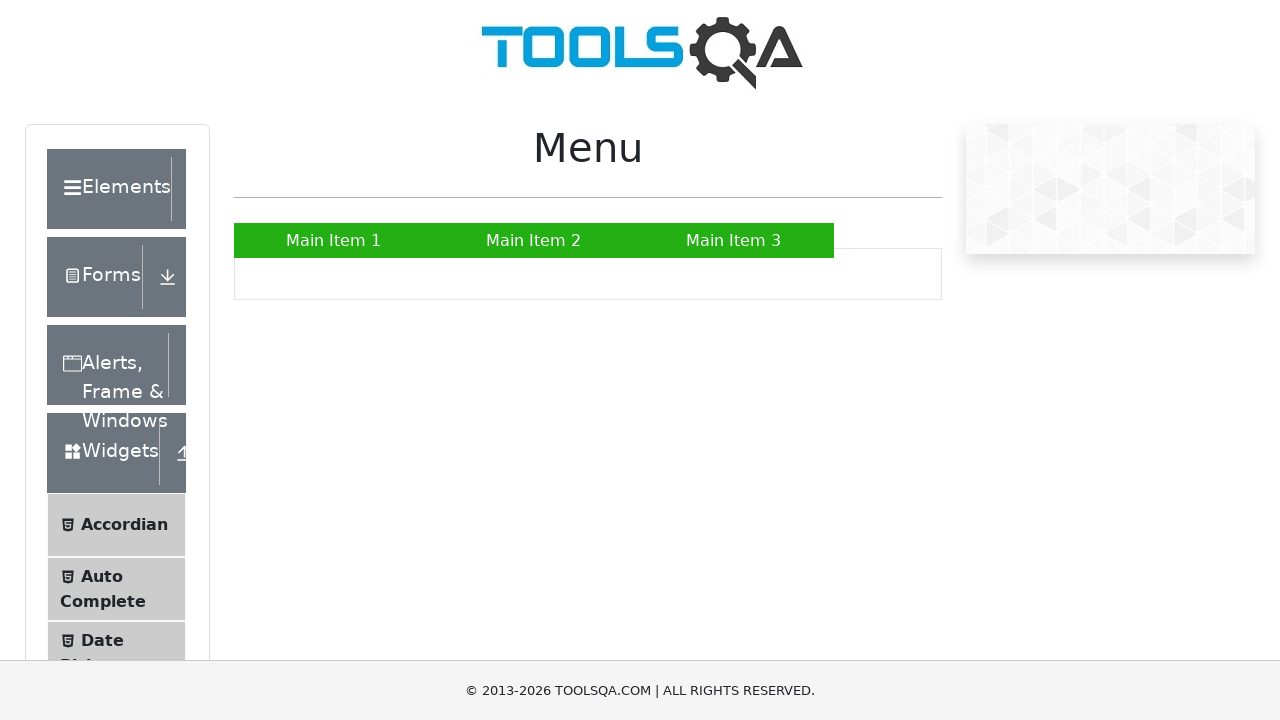

Located Main Item 2 menu element
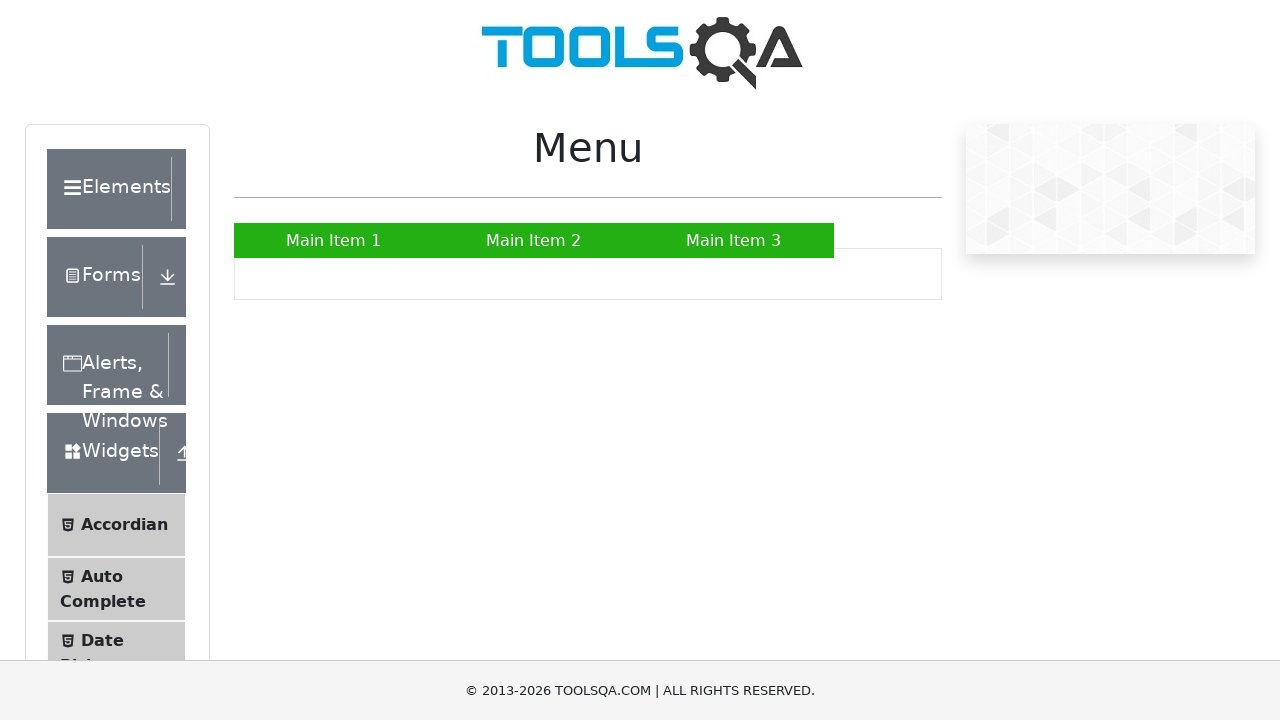

Located SUB SUB LIST submenu element
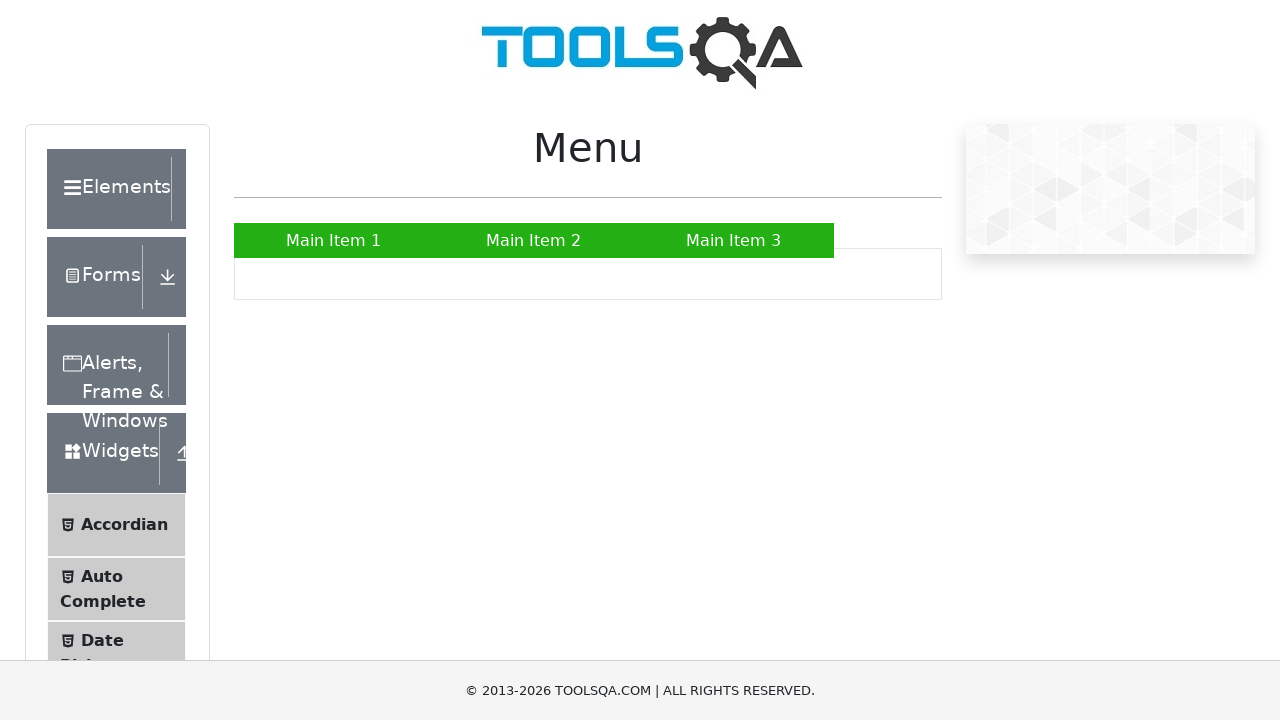

Located Sub Sub Item 2 nested menu element
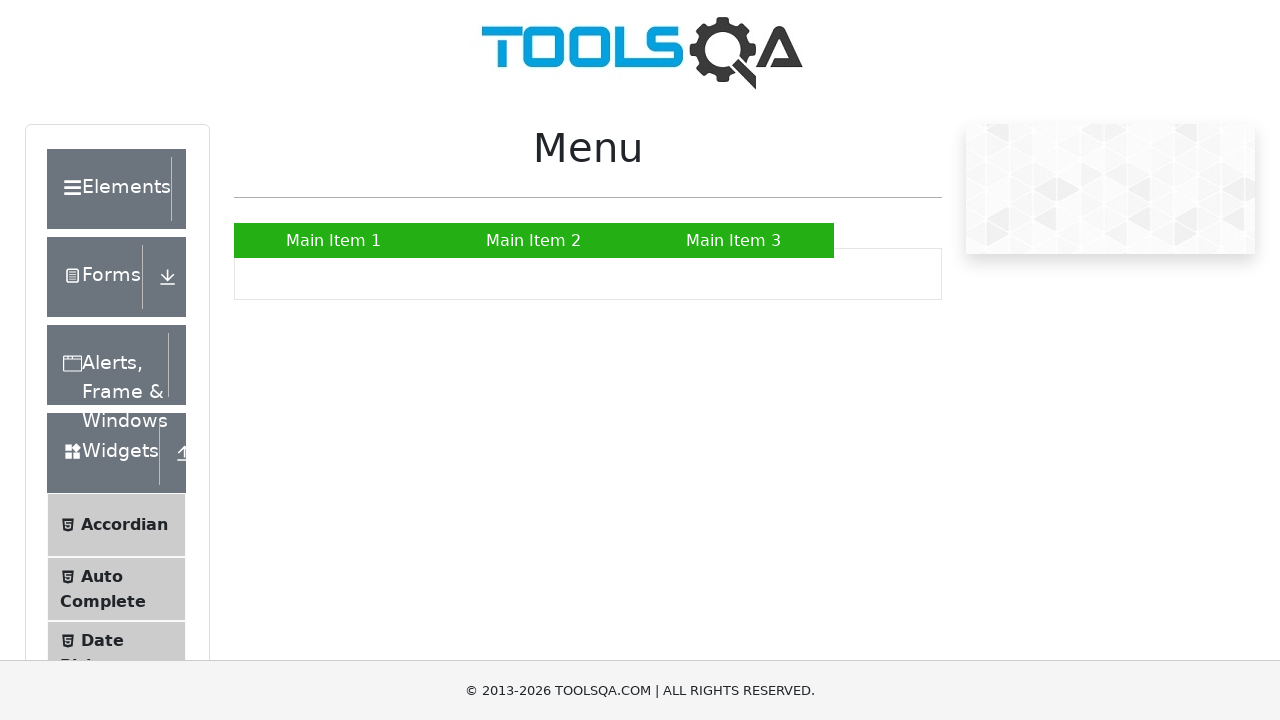

Hovered over Main Item 2 to reveal submenu at (534, 240) on xpath=//a[text()='Main Item 2']
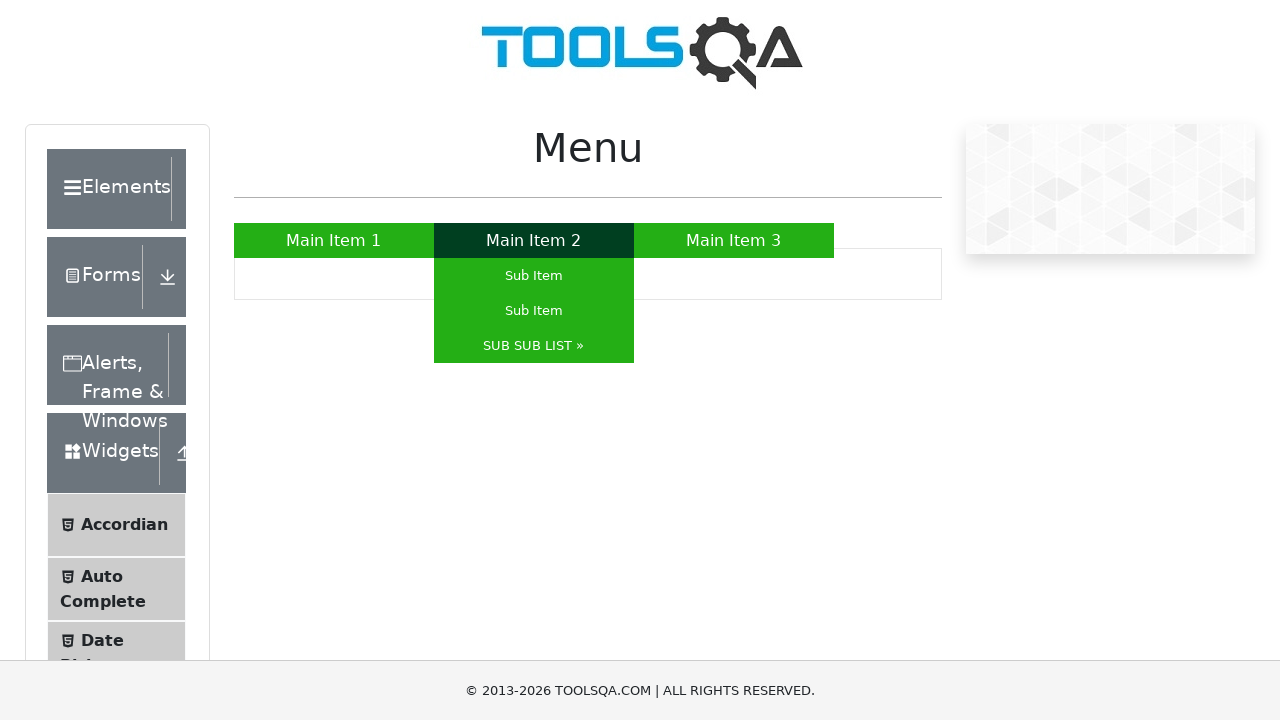

Hovered over SUB SUB LIST to reveal nested submenu at (534, 346) on xpath=//a[text()='SUB SUB LIST »']
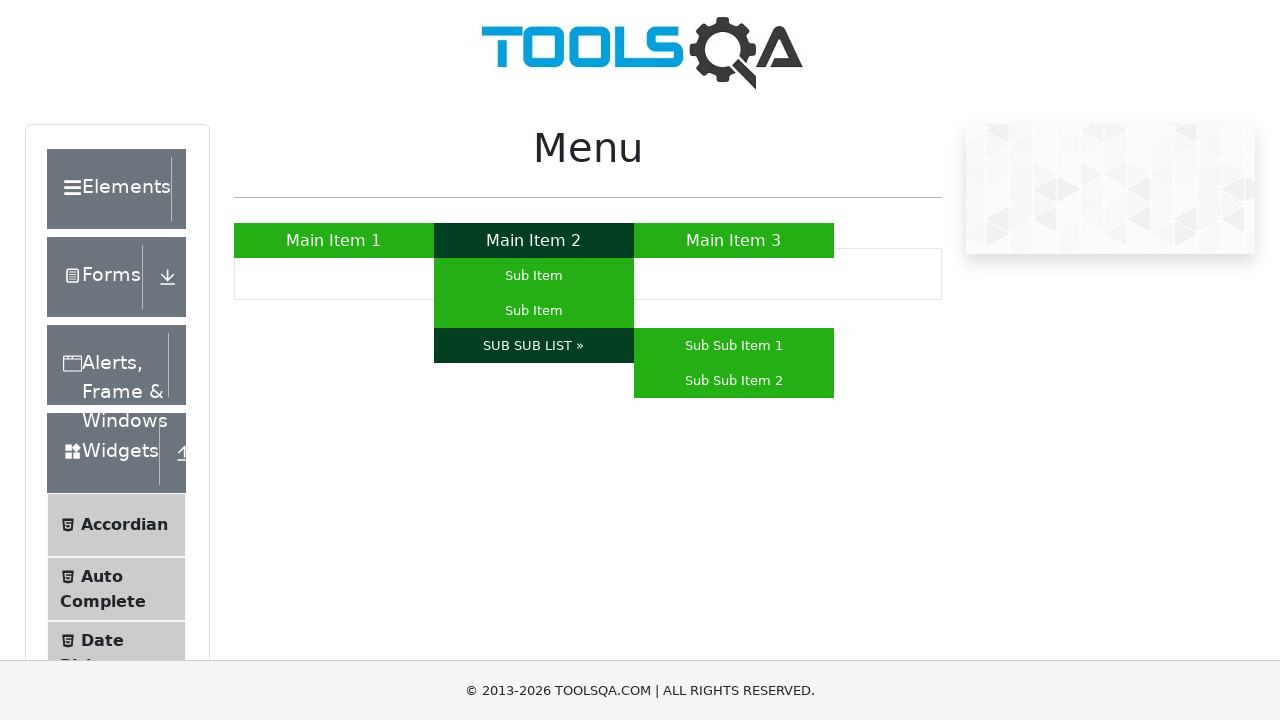

Clicked on Sub Sub Item 2 from nested menu at (734, 380) on xpath=//a[text()='Sub Sub Item 2']
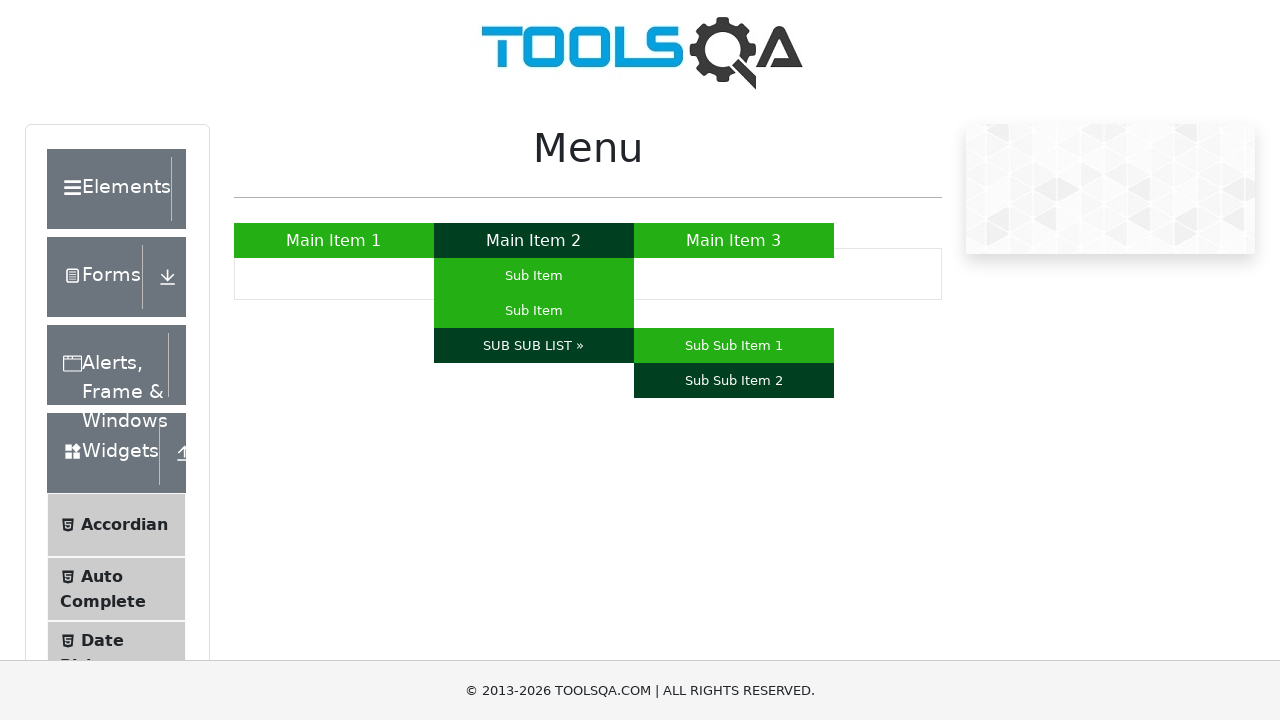

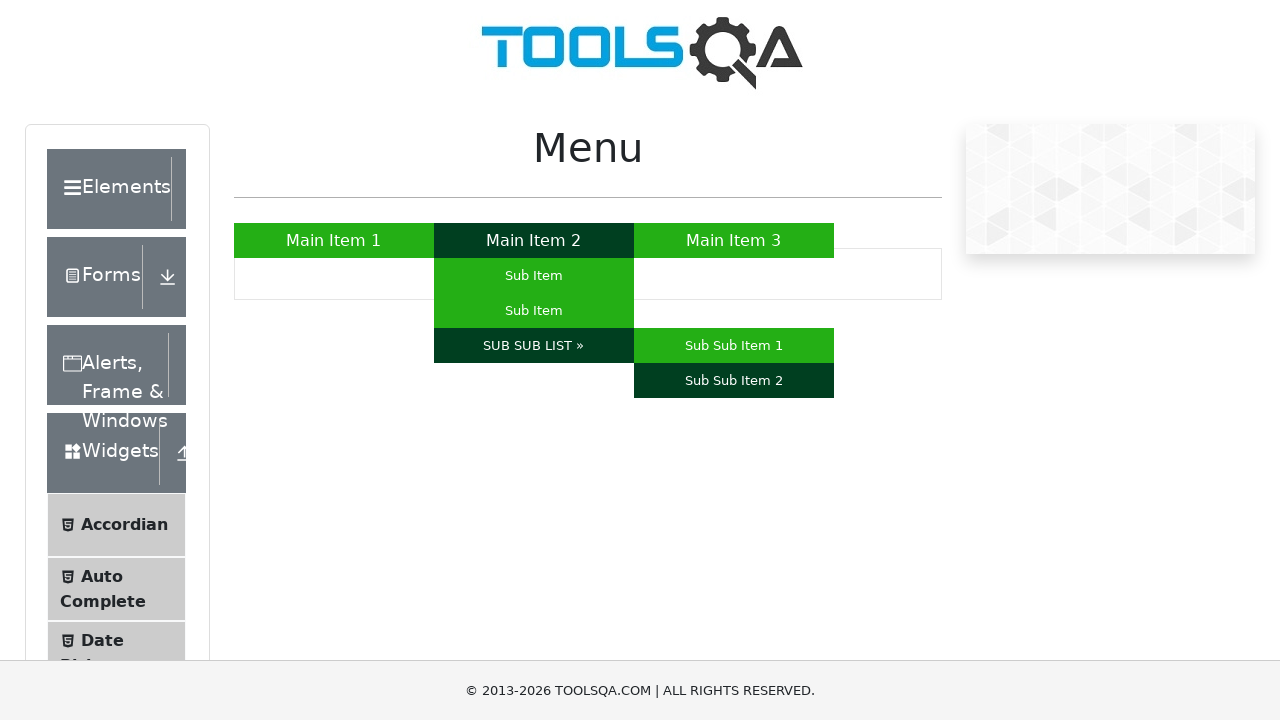